Tests implicit wait functionality by clicking Start button and waiting for dynamic content to load

Starting URL: https://automationfc.github.io/dynamic-loading/

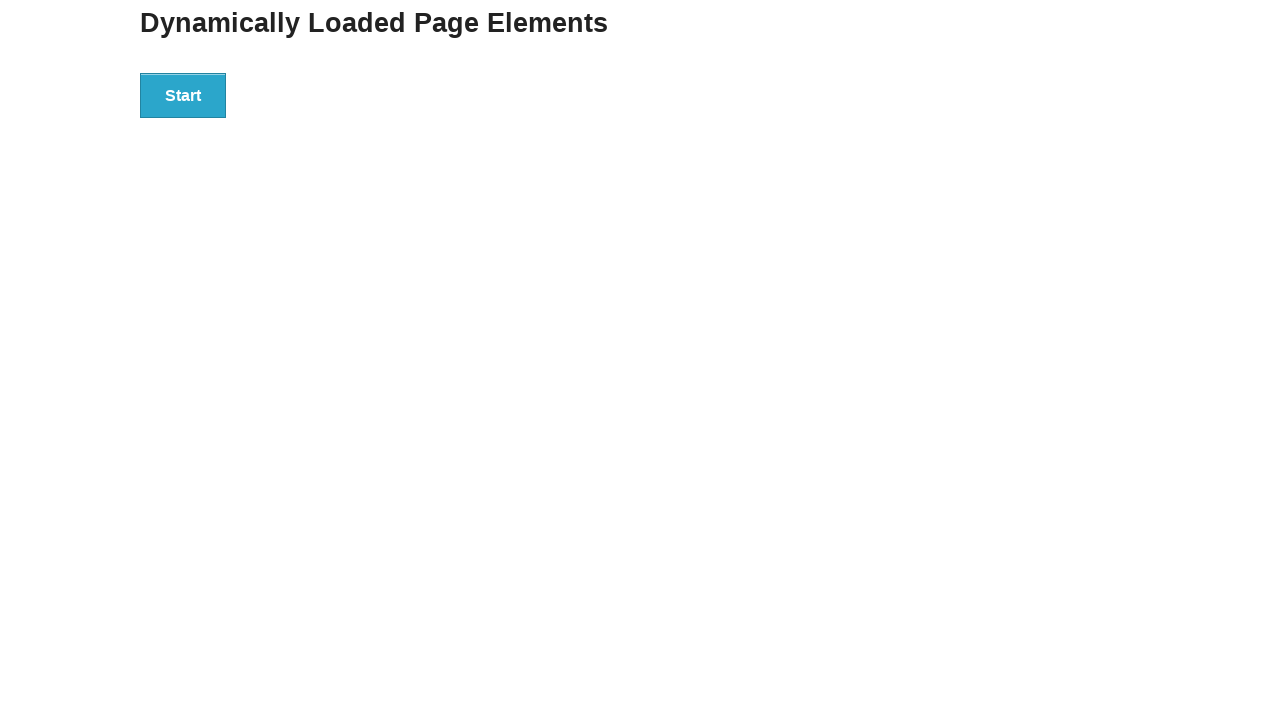

Clicked Start button to initiate dynamic content loading at (183, 95) on button:text('Start')
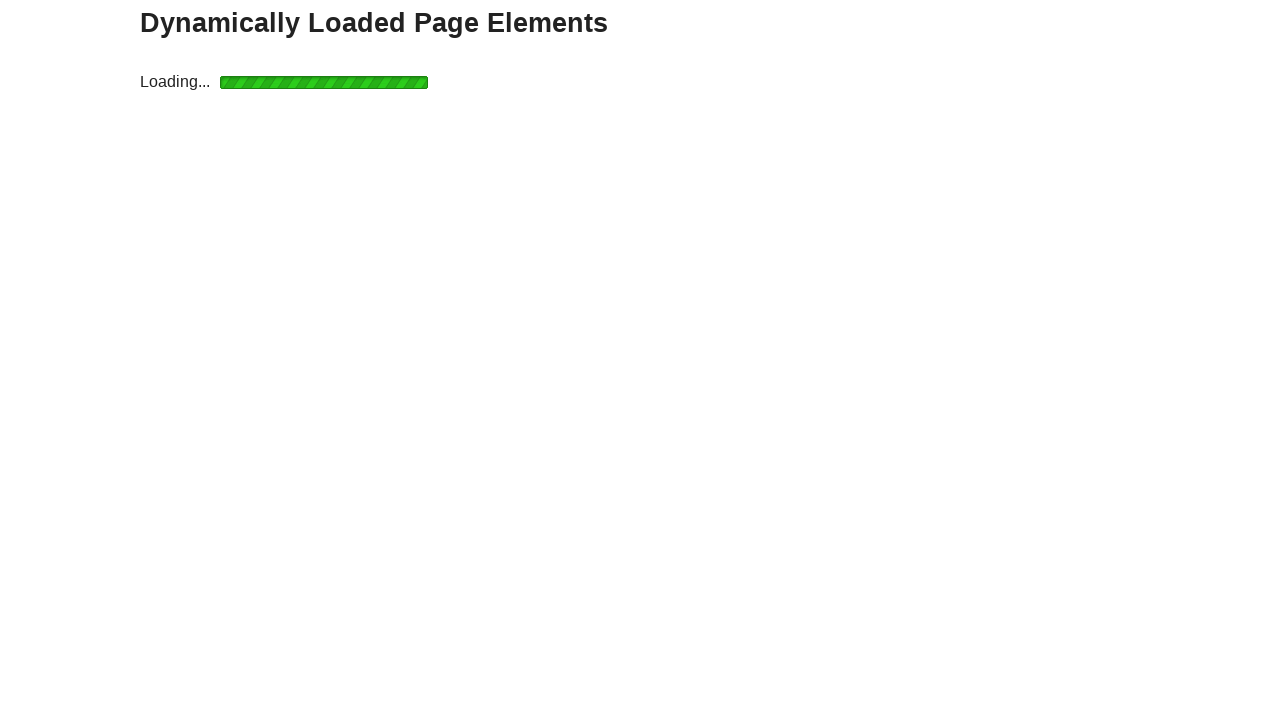

Waited for h4 element to become visible (implicit wait for dynamic content)
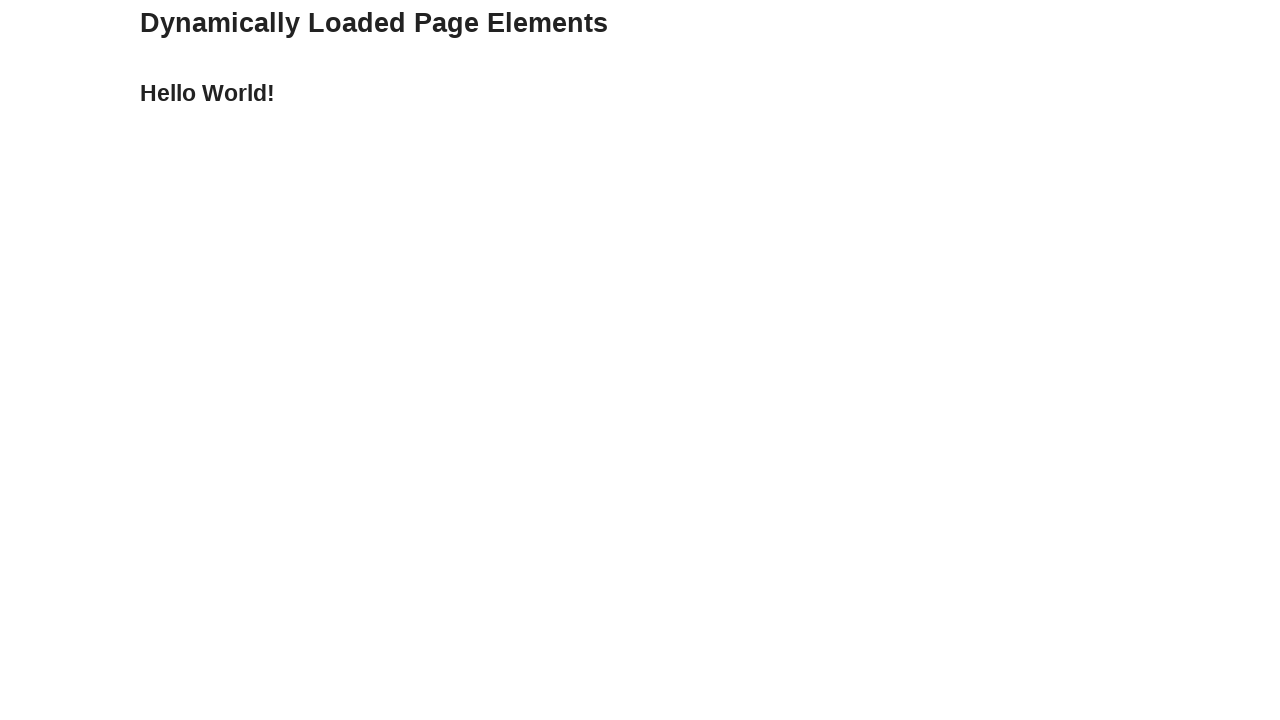

Verified h4 element is displayed
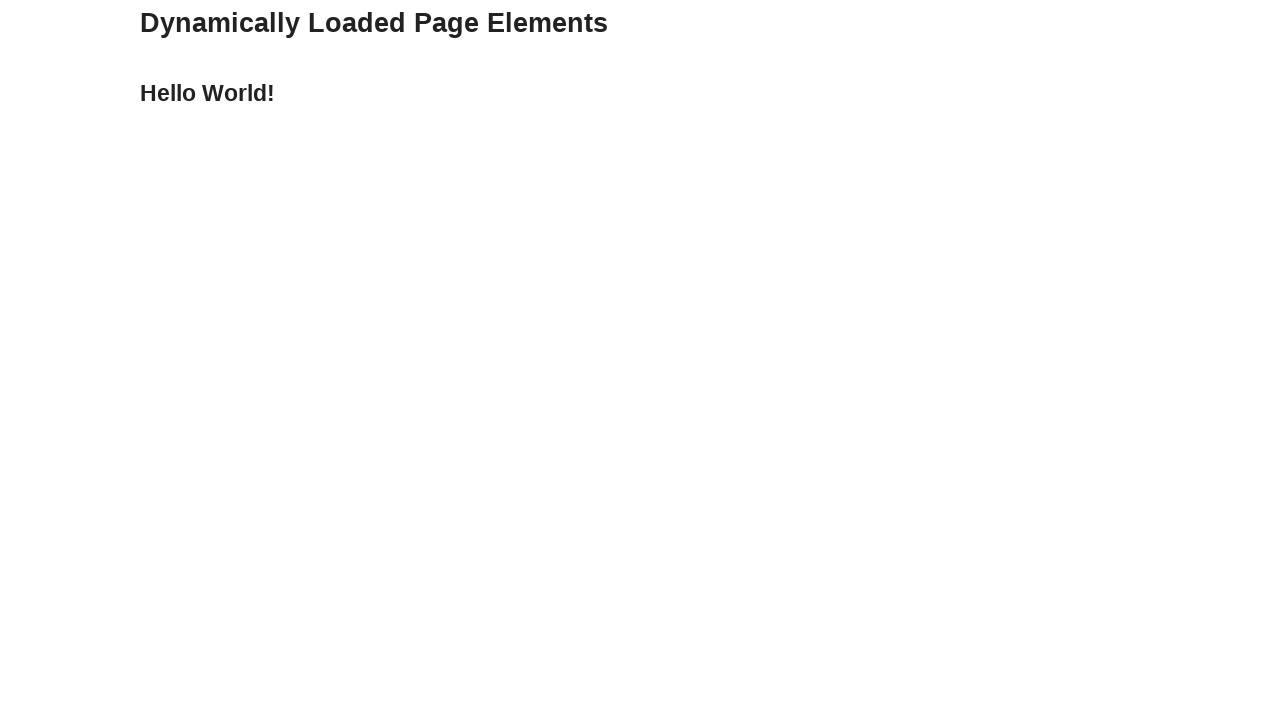

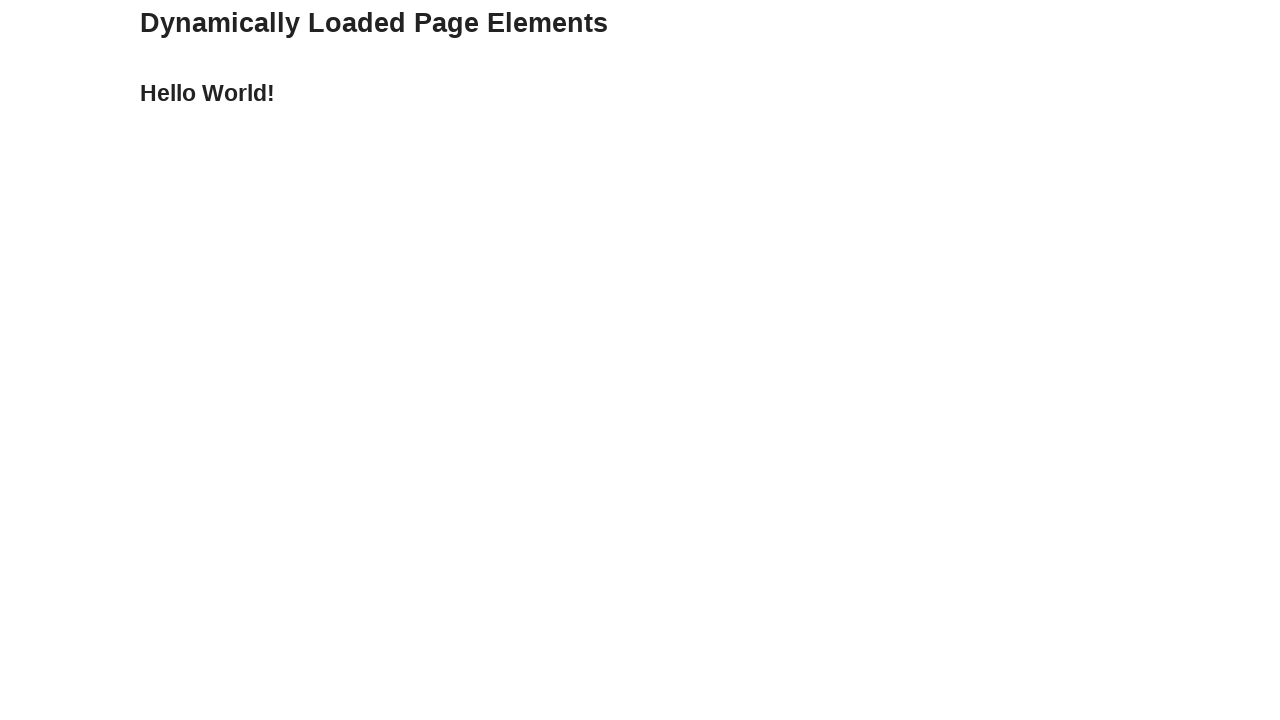